Tests different types of button clicks (double-click, right-click, and regular click) on a demo page and verifies the corresponding messages appear

Starting URL: https://demoqa.com/buttons

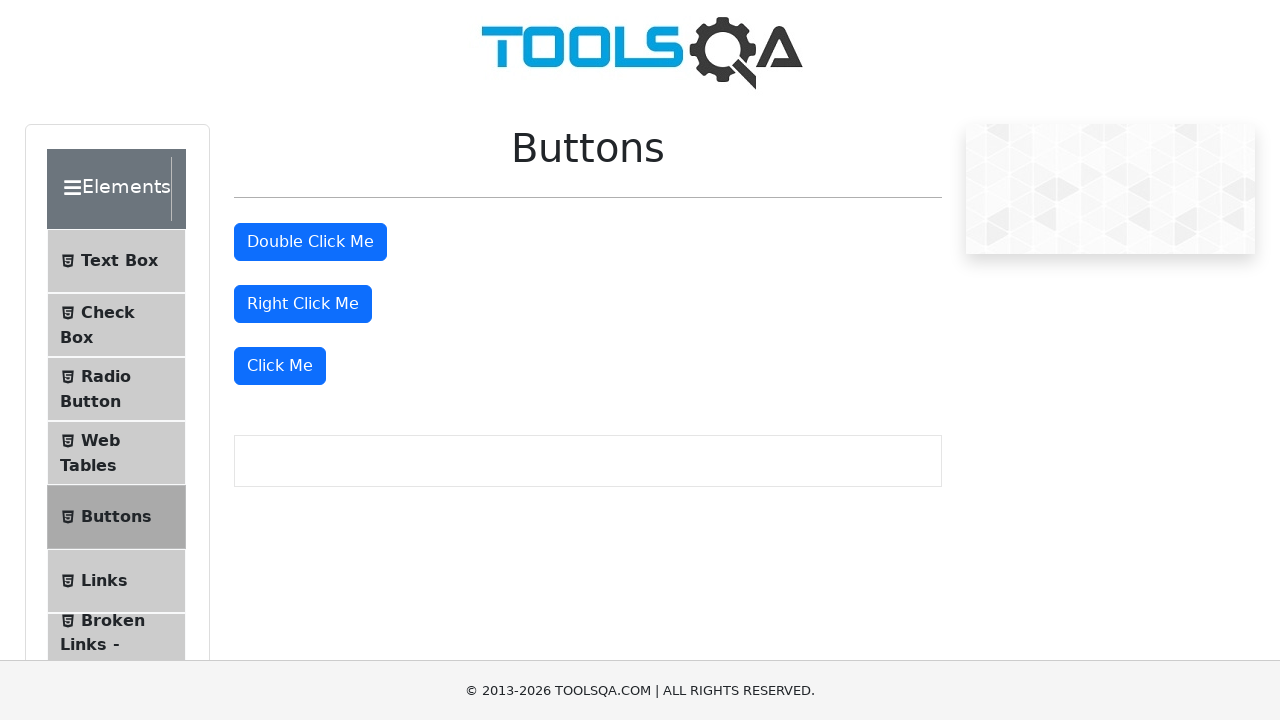

Double-clicked the double-click button at (310, 242) on #doubleClickBtn
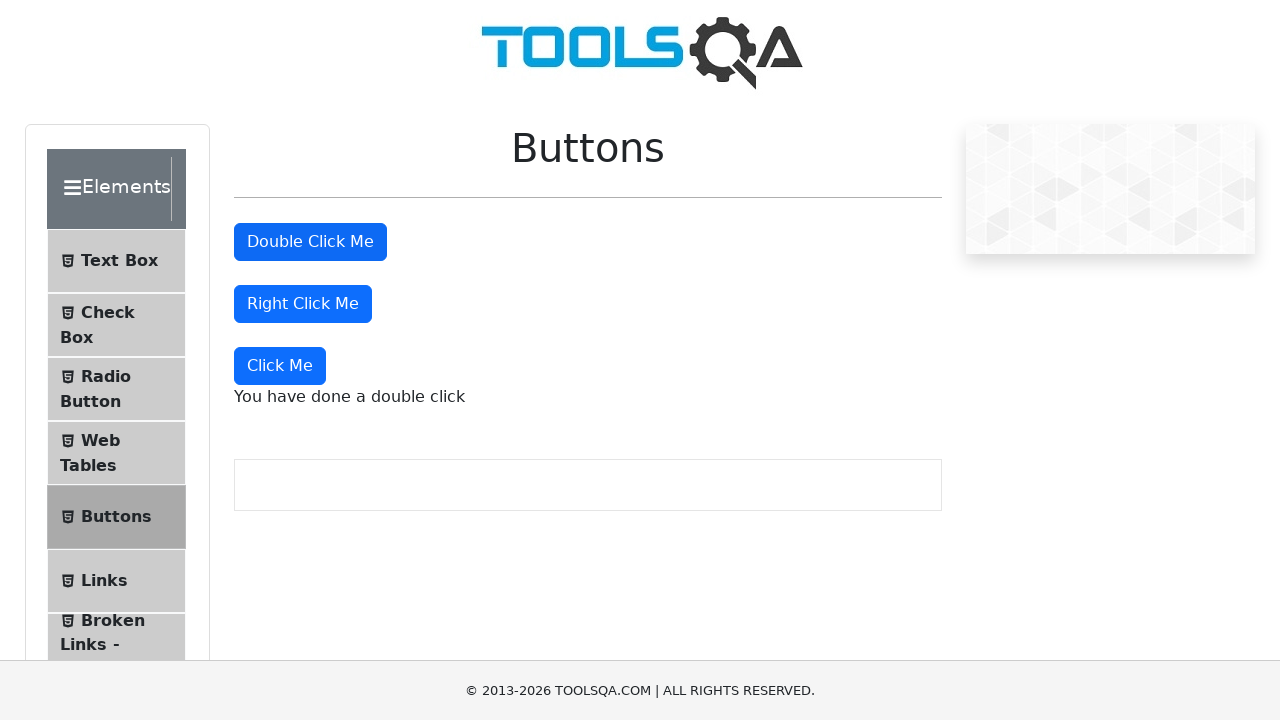

Double-click message appeared on the page
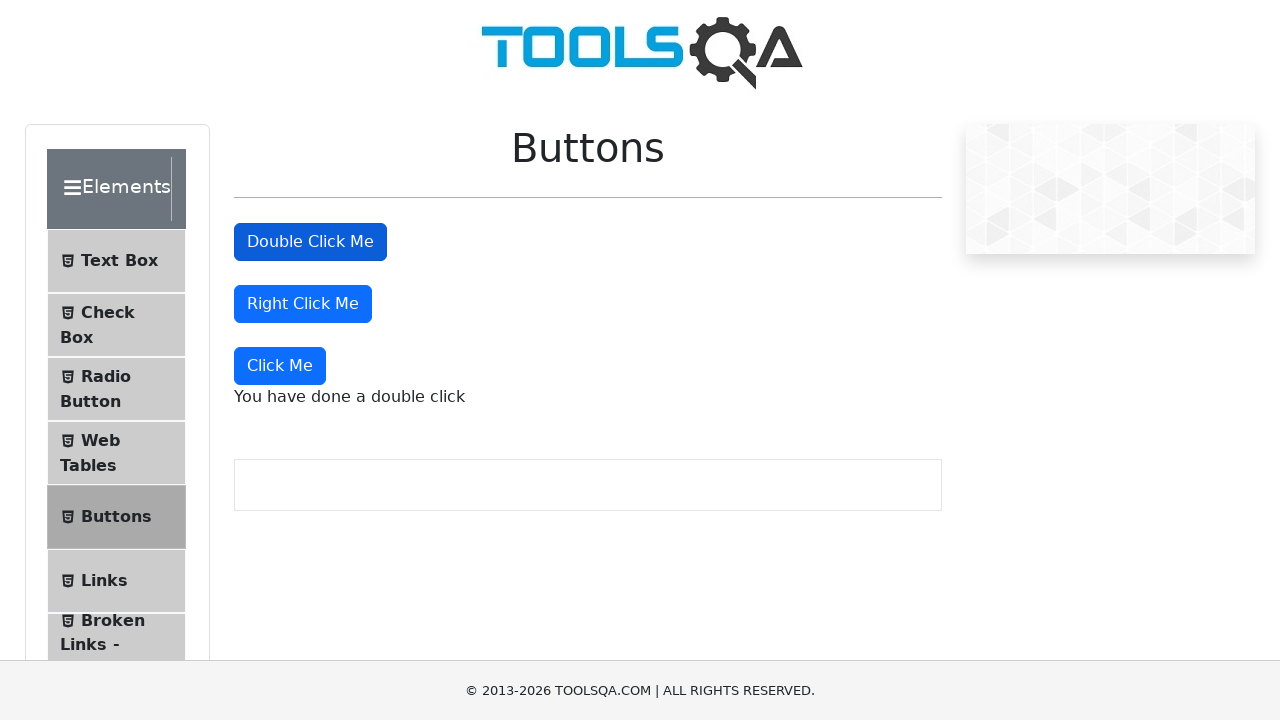

Right-clicked the right-click button at (303, 304) on #rightClickBtn
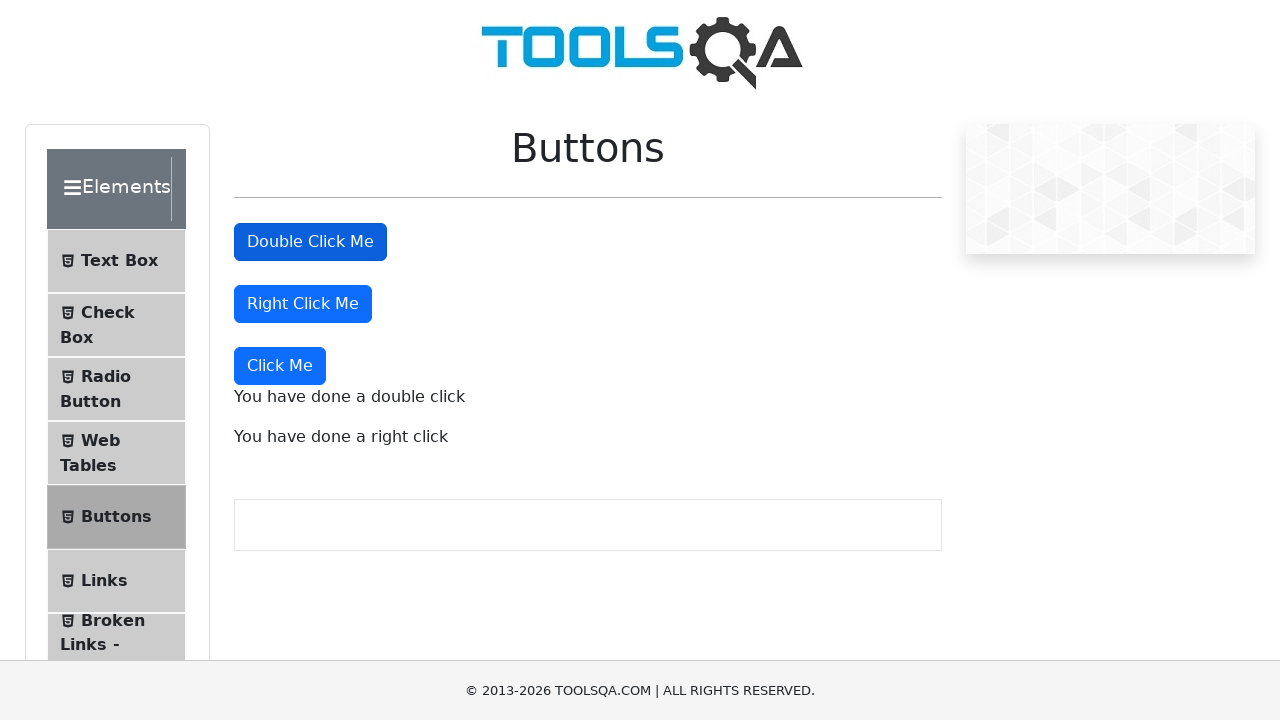

Right-click message appeared on the page
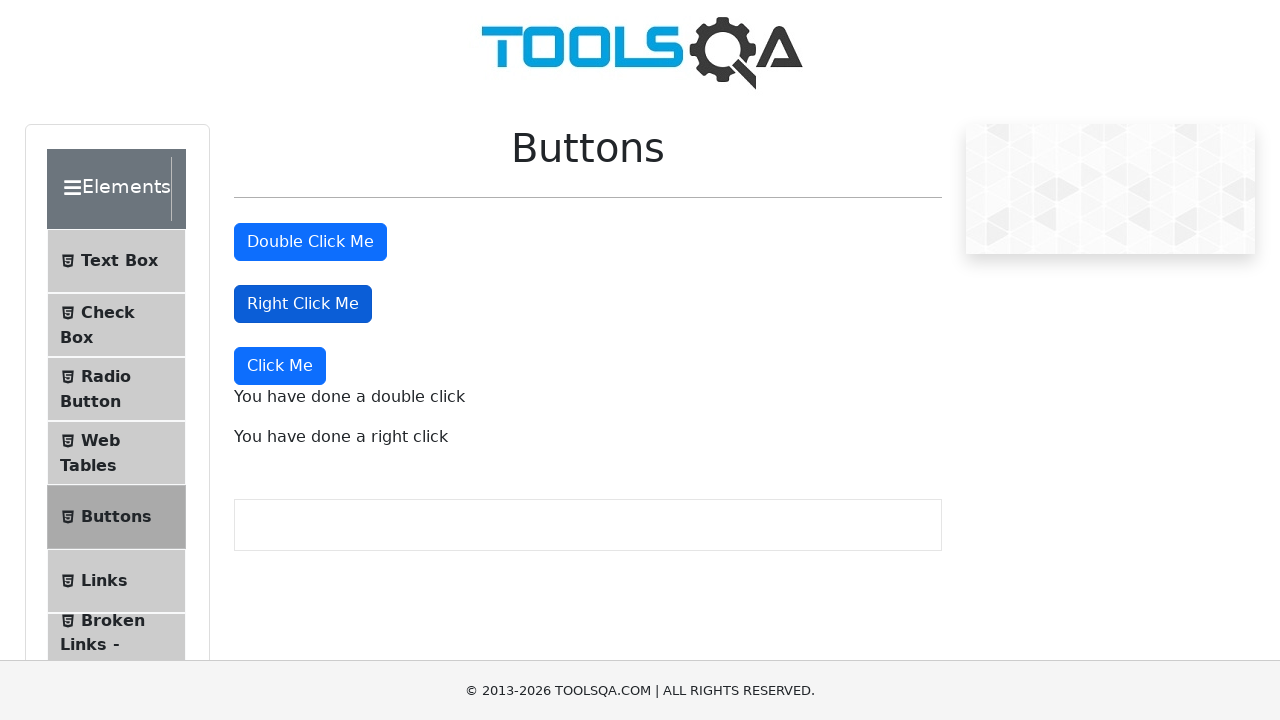

Clicked the dynamic click button at (280, 366) on xpath=//div[3]//button[1]
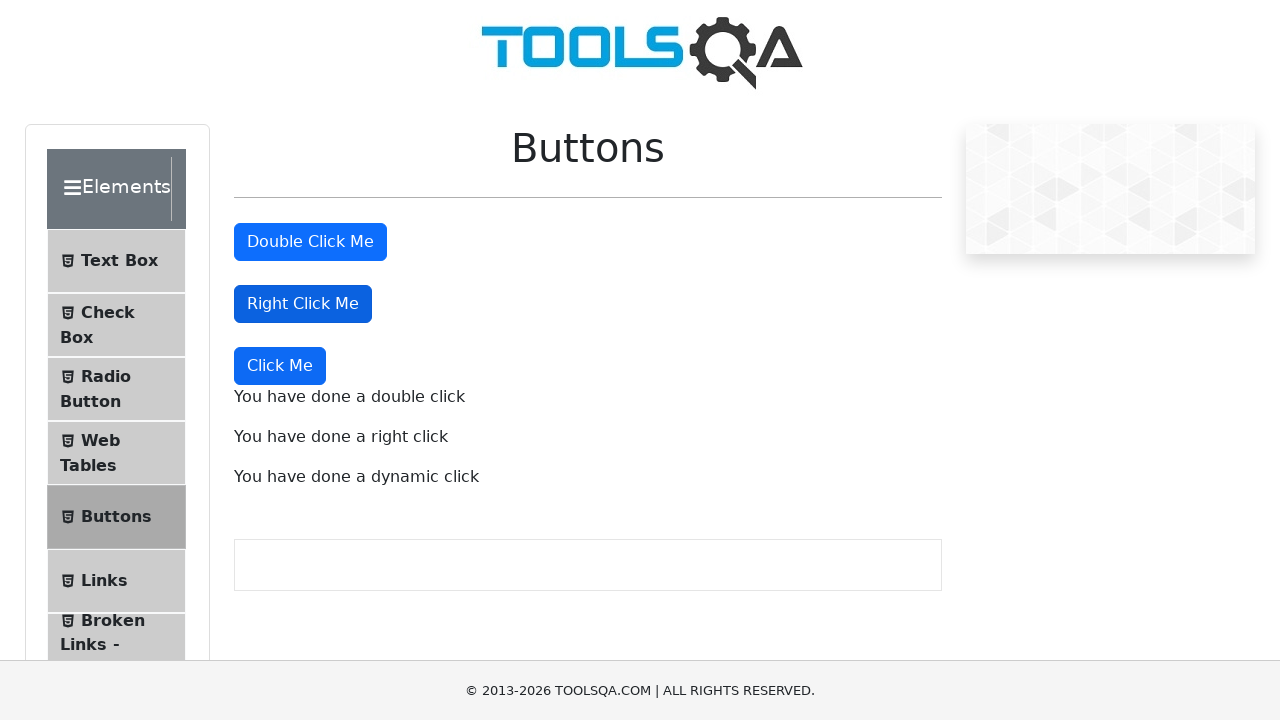

Dynamic click message appeared on the page
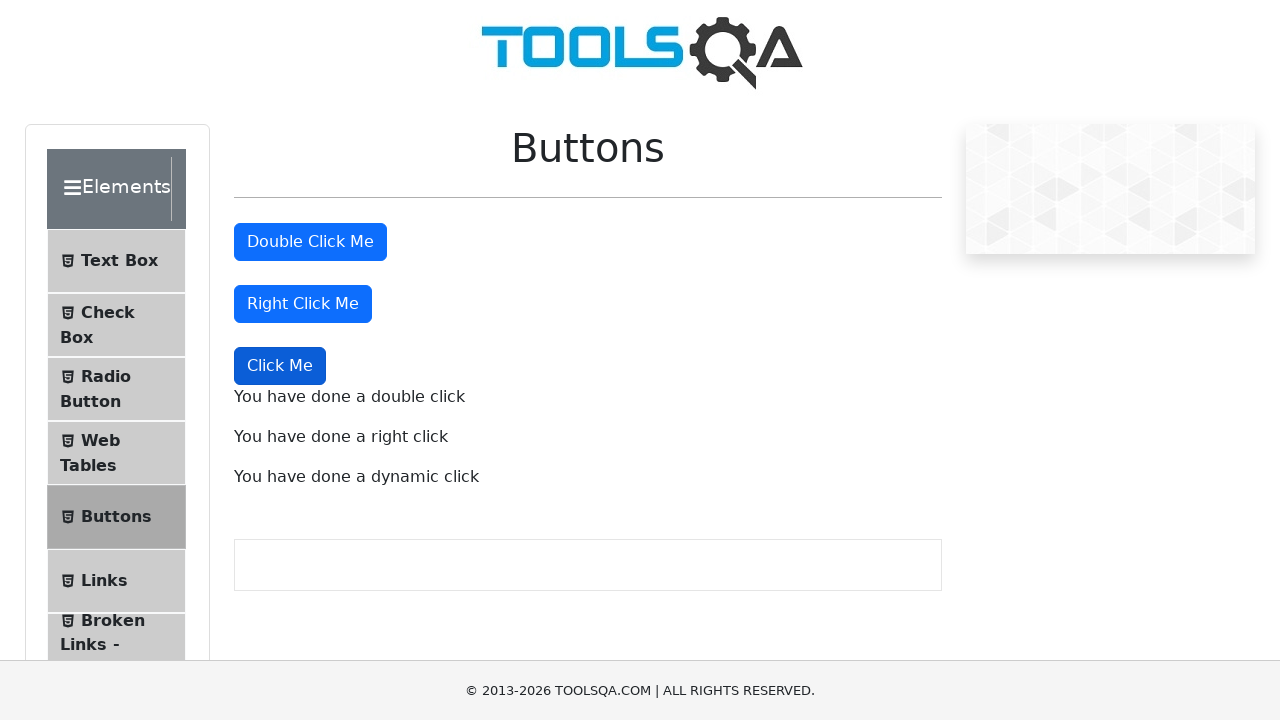

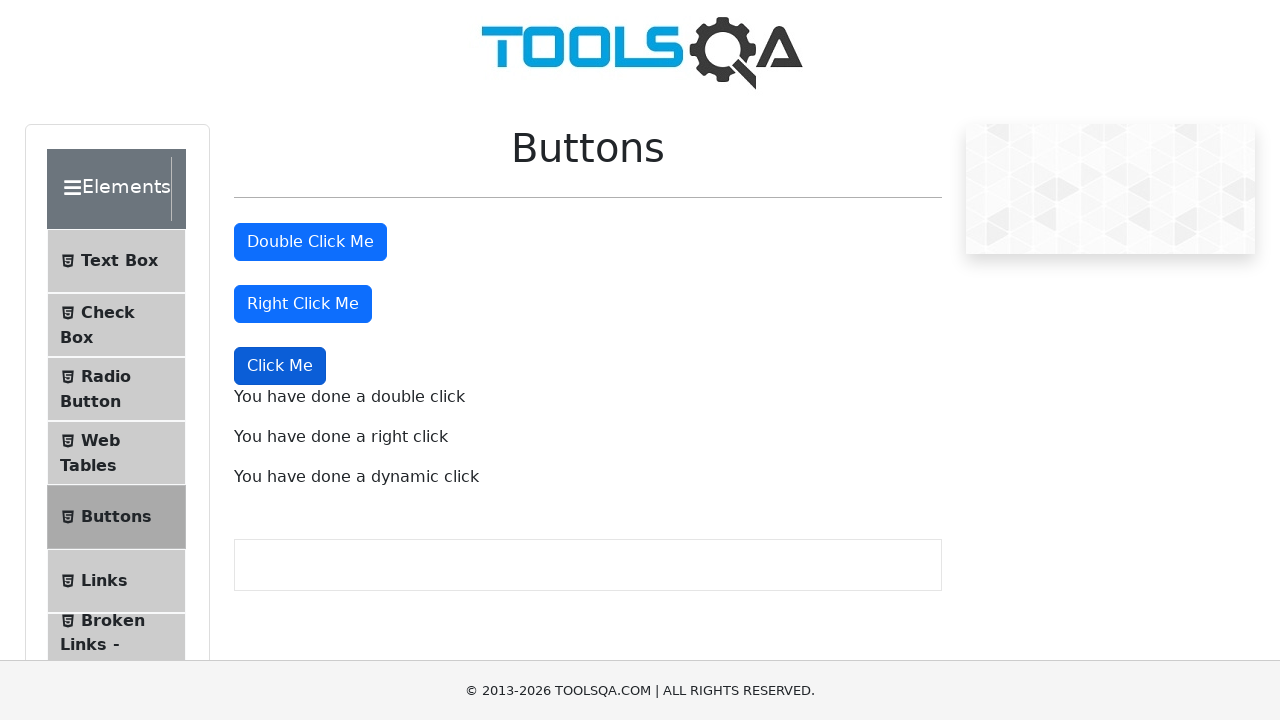